Tests file download functionality by clicking a download button, waiting for the download to complete, and verifying the file was downloaded successfully.

Starting URL: https://demoqa.com/upload-download

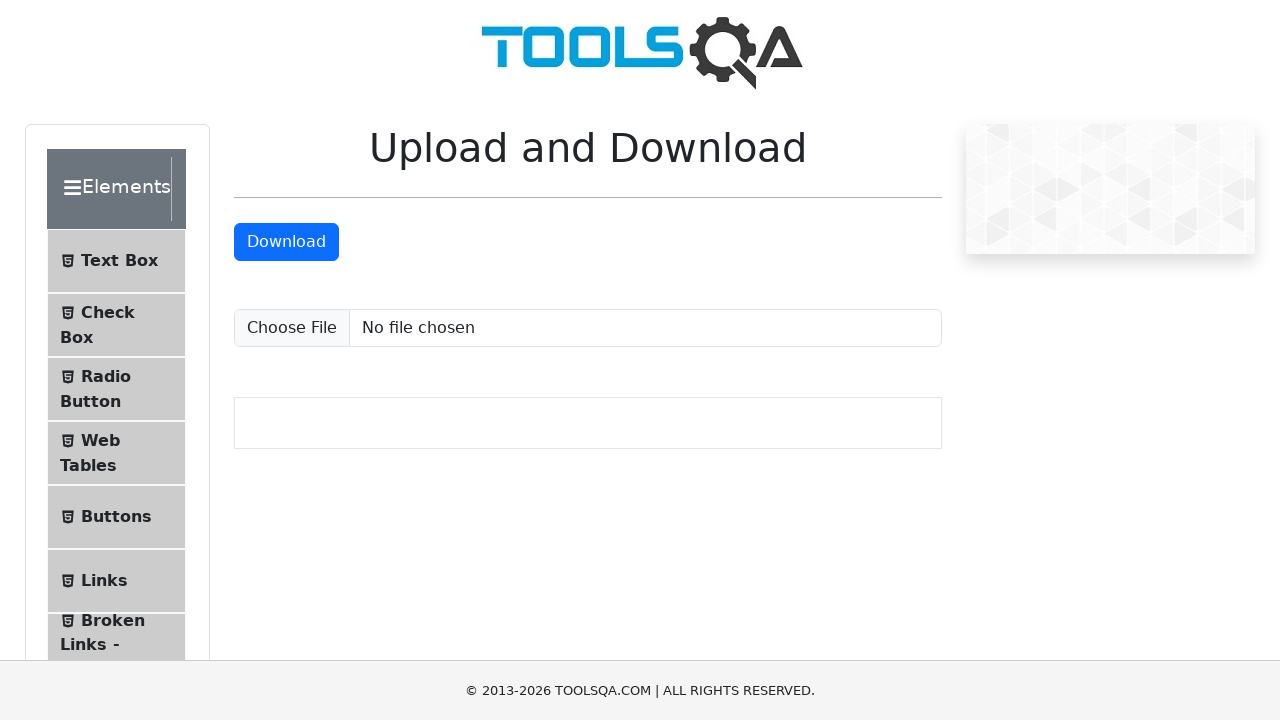

Clicked Download button and initiated file download at (286, 242) on internal:text="Download"i >> nth=-1
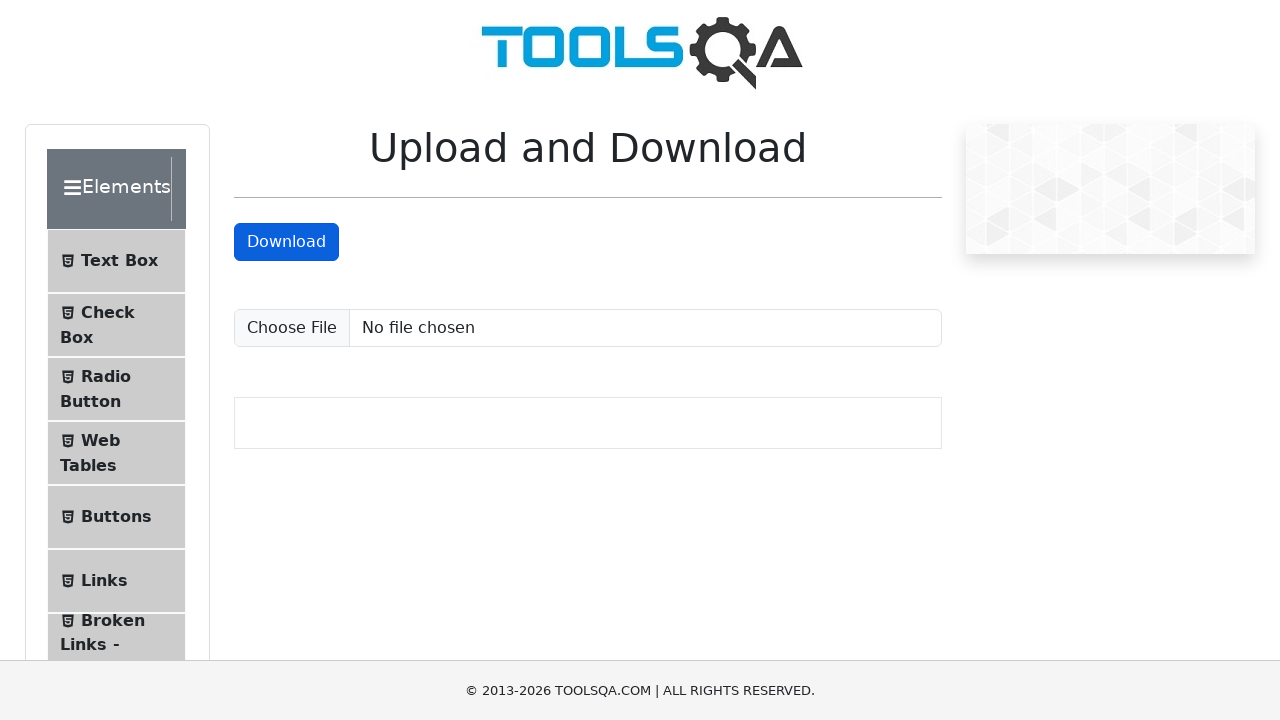

Download completed and file object obtained
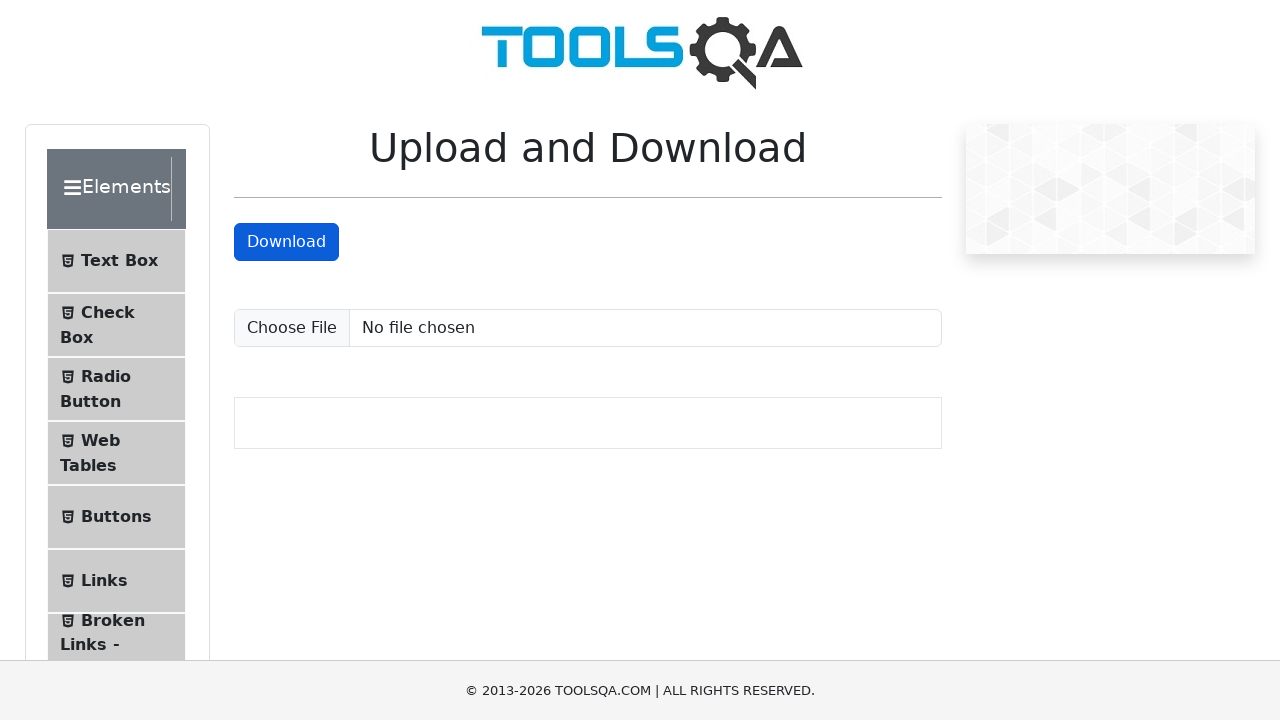

Retrieved and printed download URL and page title
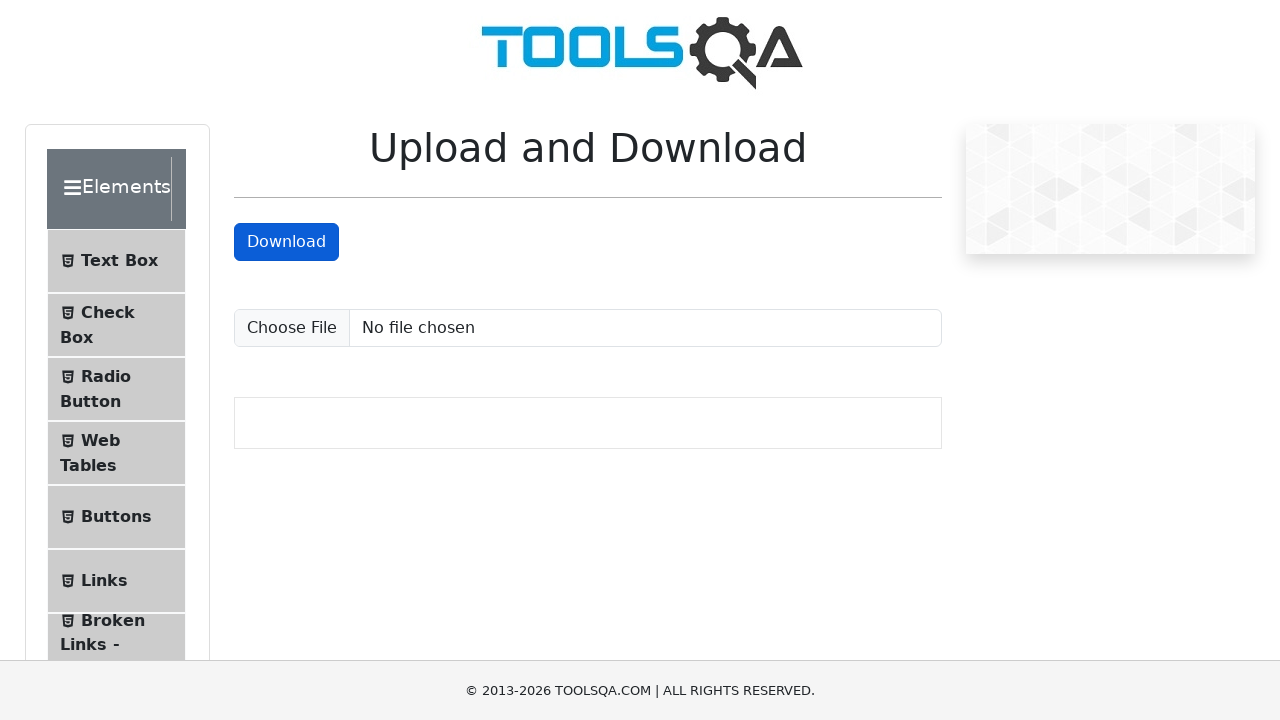

Saved downloaded file to /tmp/sampleFile.jpeg
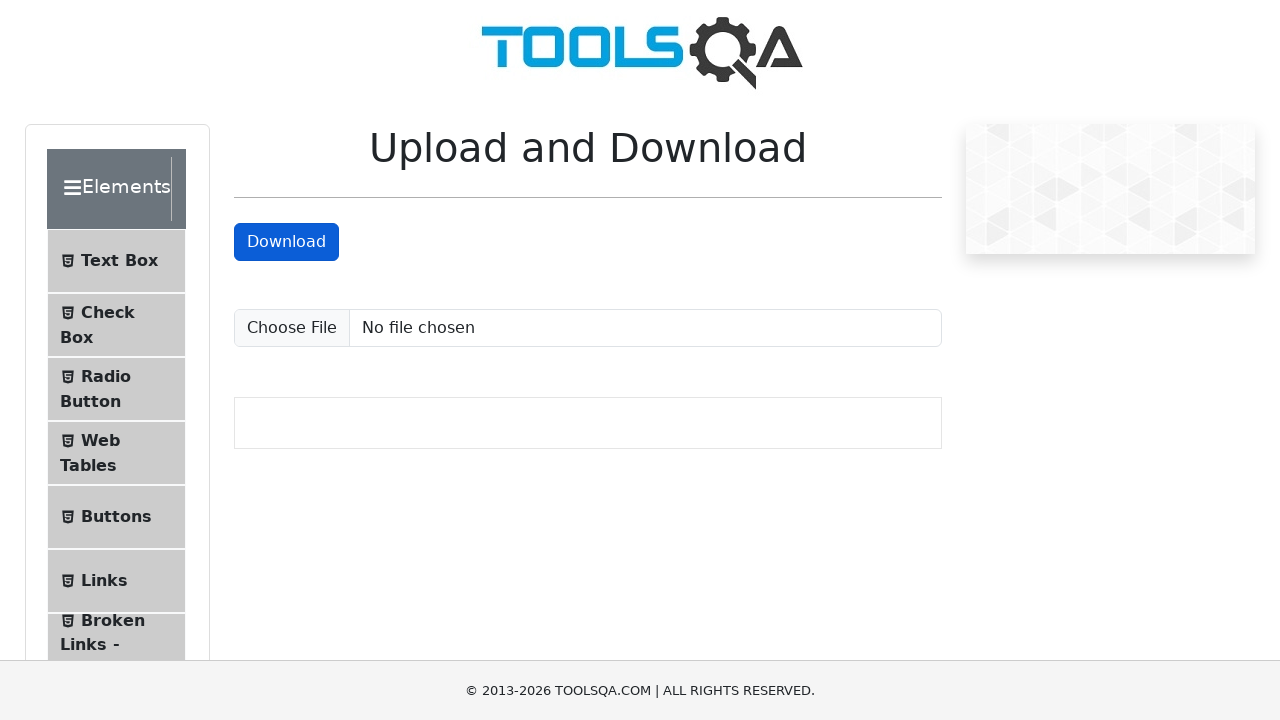

Verified that file exists on disk
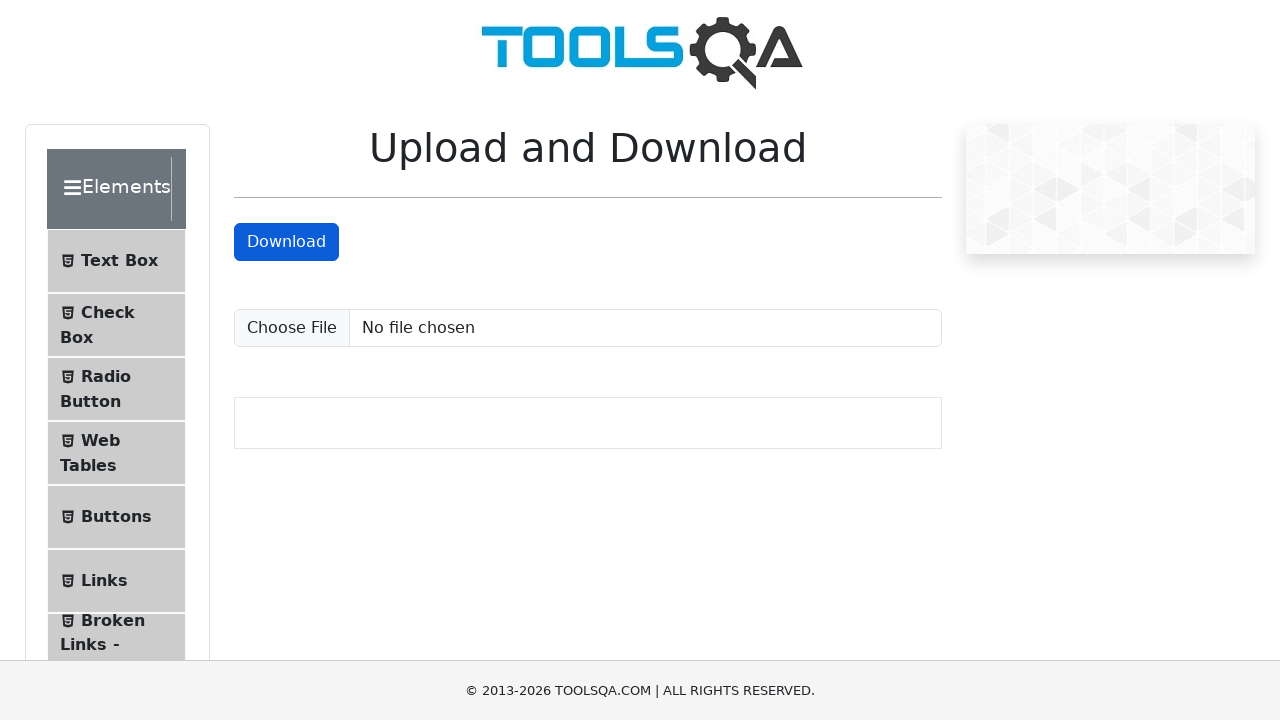

Assertion passed - file was downloaded successfully
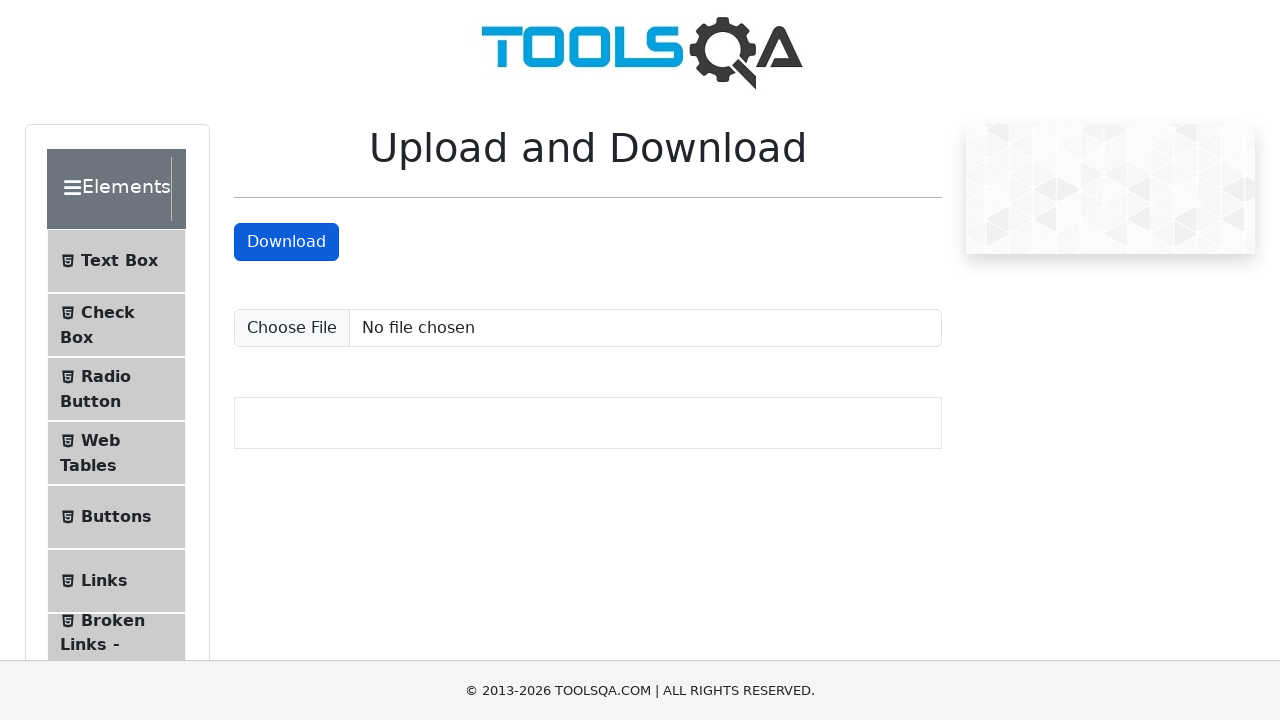

Deleted download object
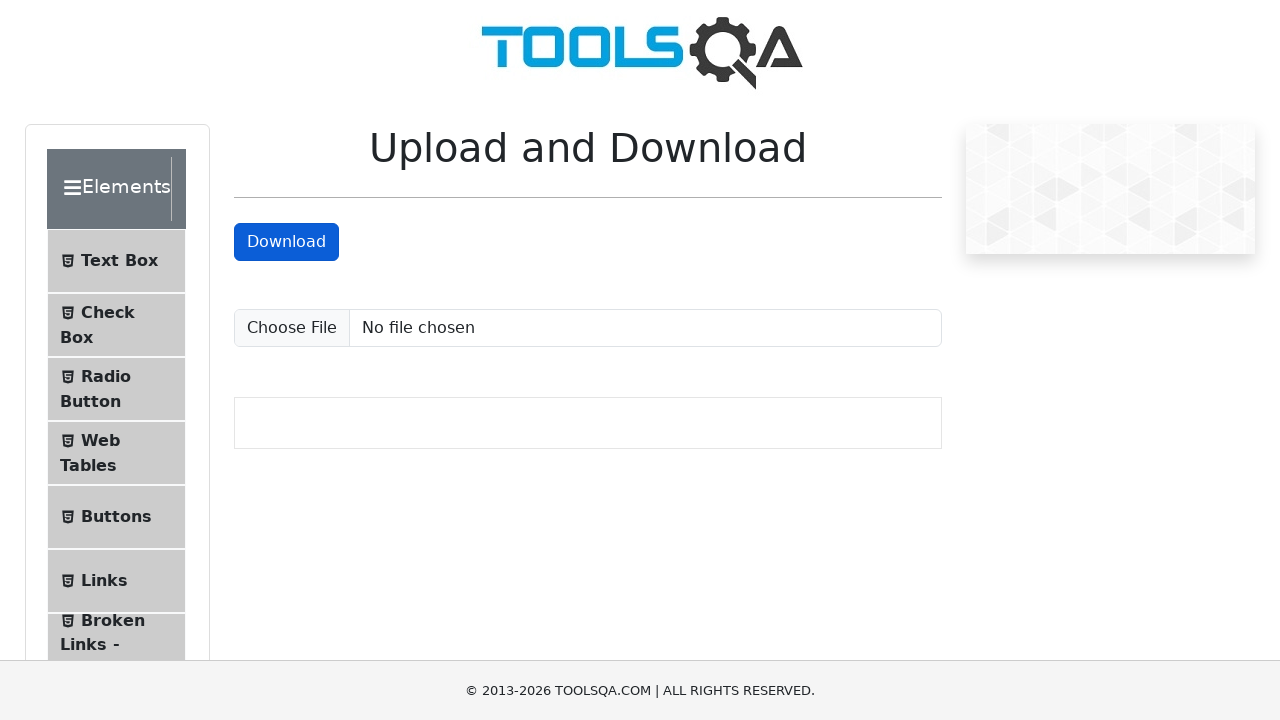

Cleaned up temporary file from disk
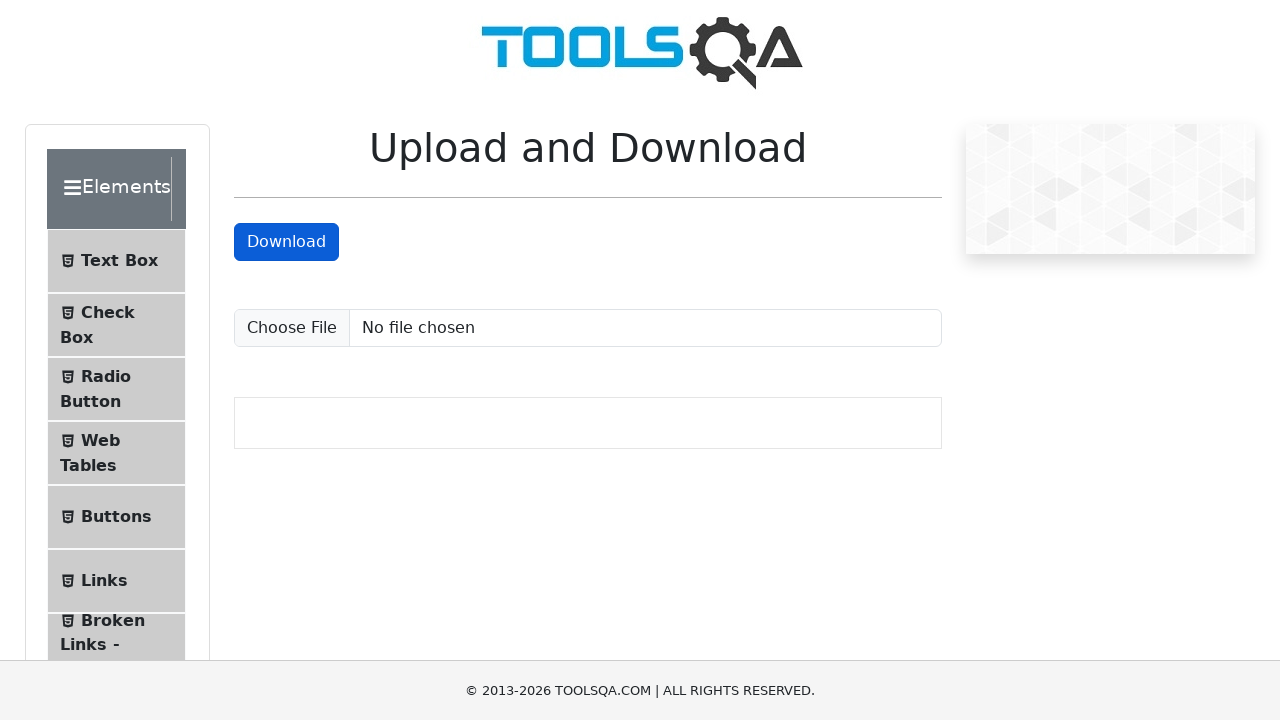

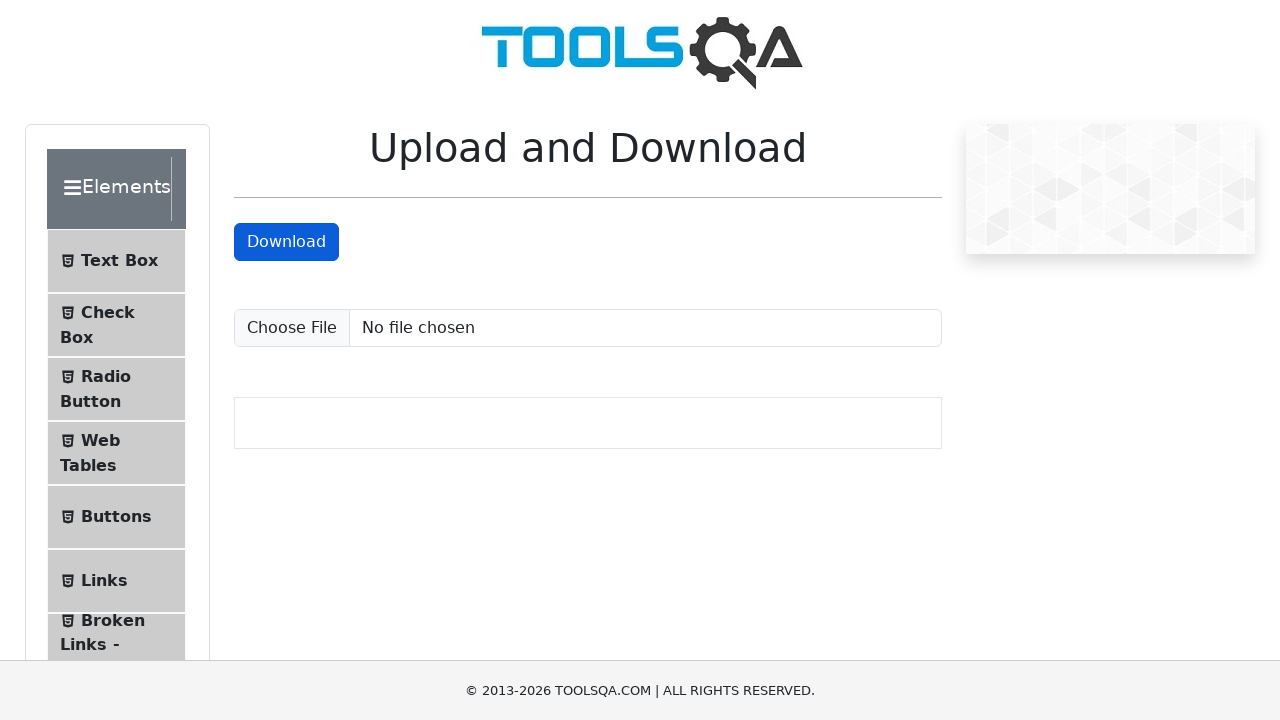